Opens the OTUS online education website and verifies that the page title contains the expected Russian text about online courses for professionals.

Starting URL: http://otus.ru

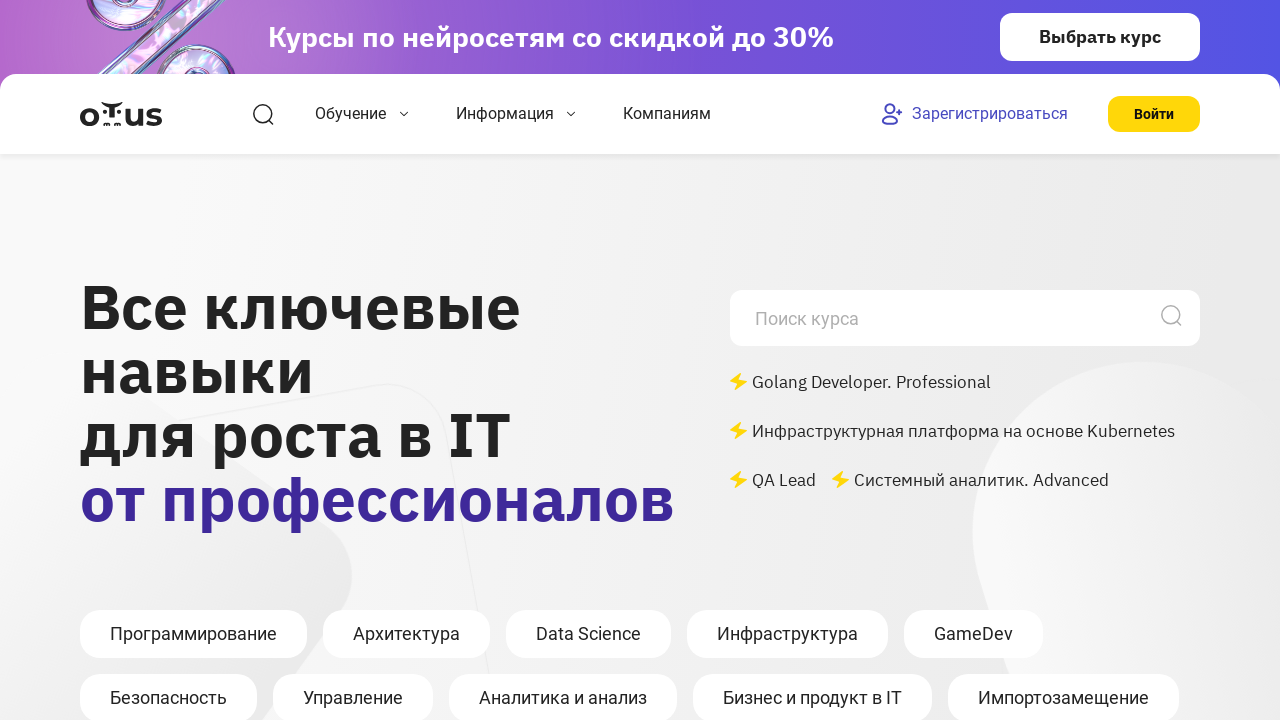

Waited for page to load (domcontentloaded state)
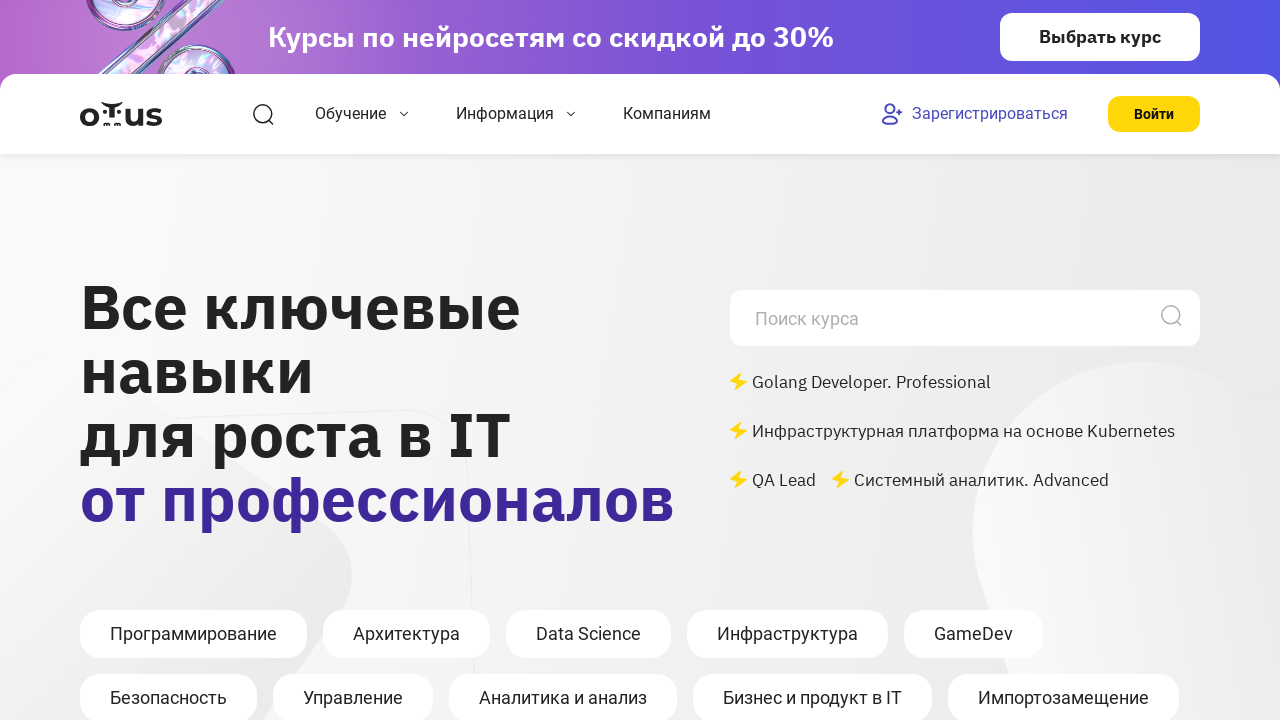

Retrieved page title: OTUS - Онлайн-образование
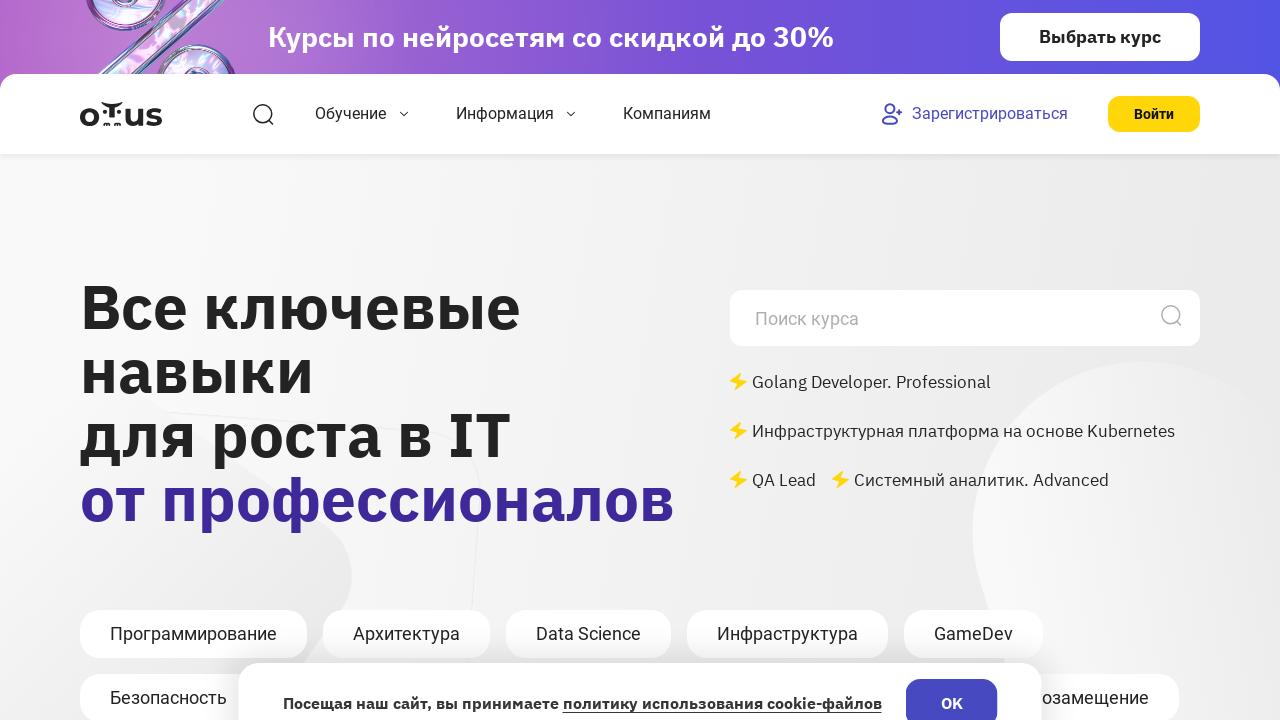

Verified page title contains expected text about online courses for professionals
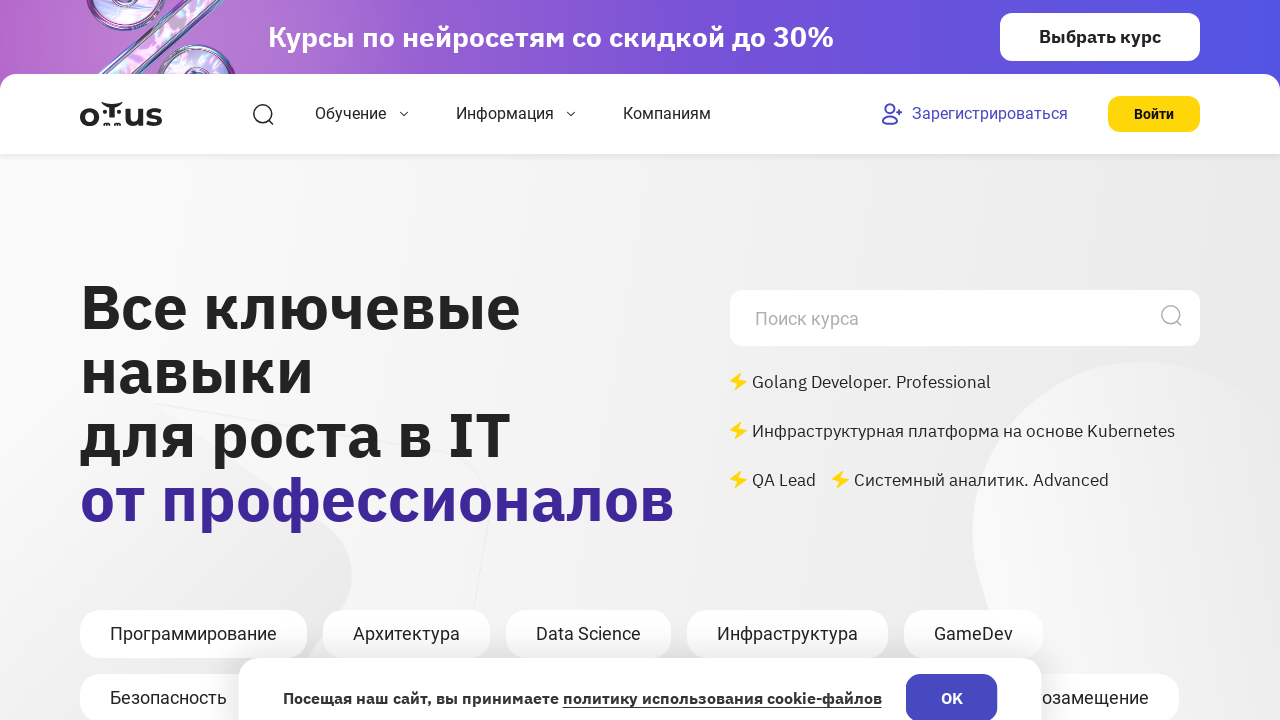

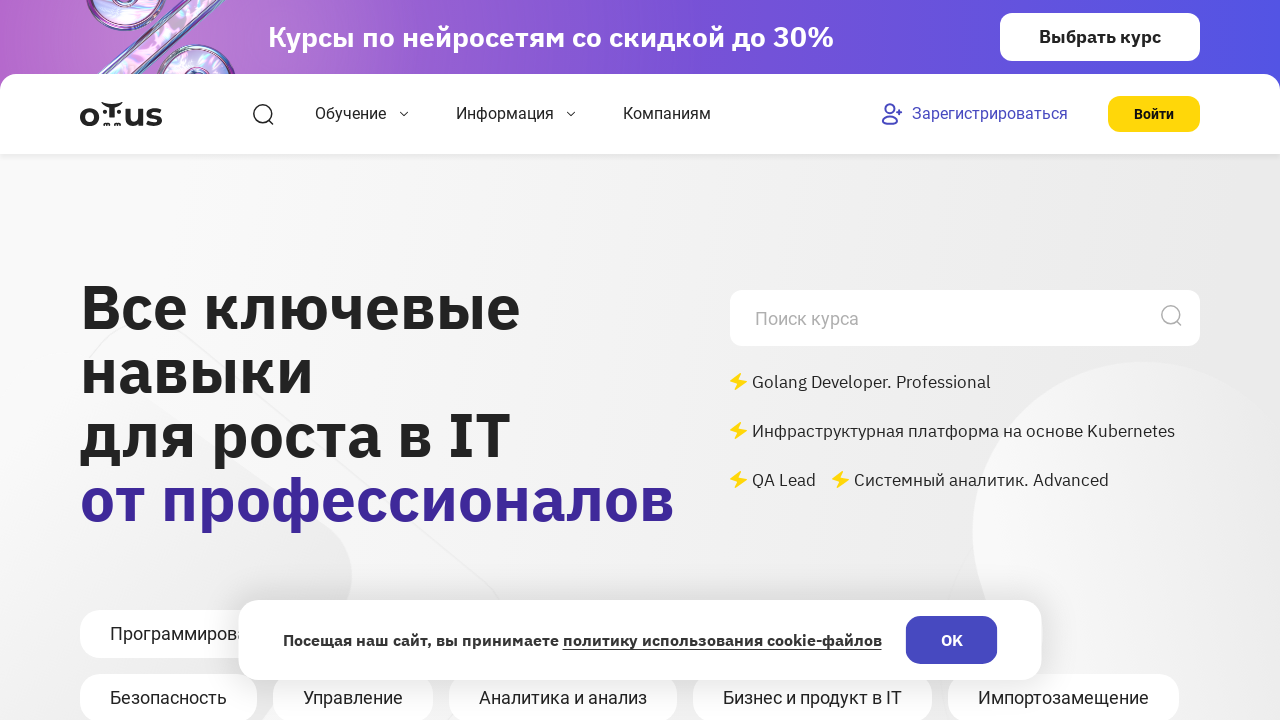